Tests clearing the complete state of all items by checking and then unchecking the toggle-all checkbox

Starting URL: https://demo.playwright.dev/todomvc

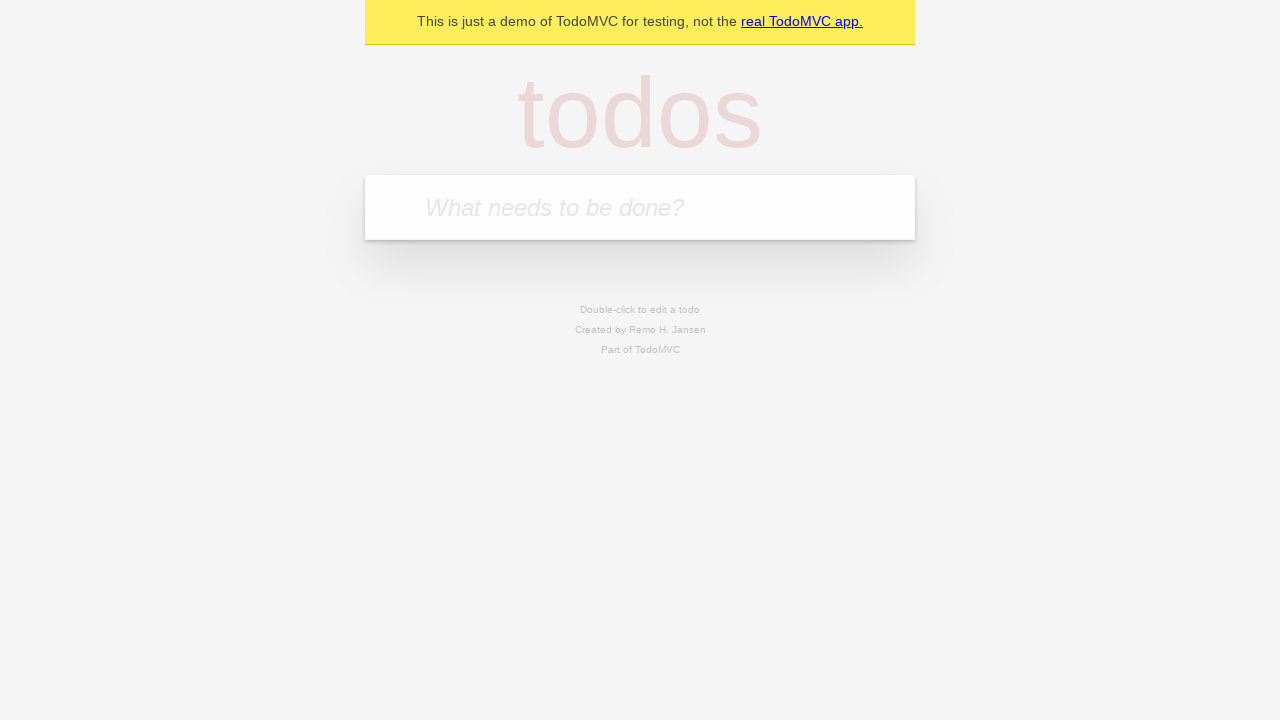

Filled first todo input with 'buy some cheese' on .new-todo
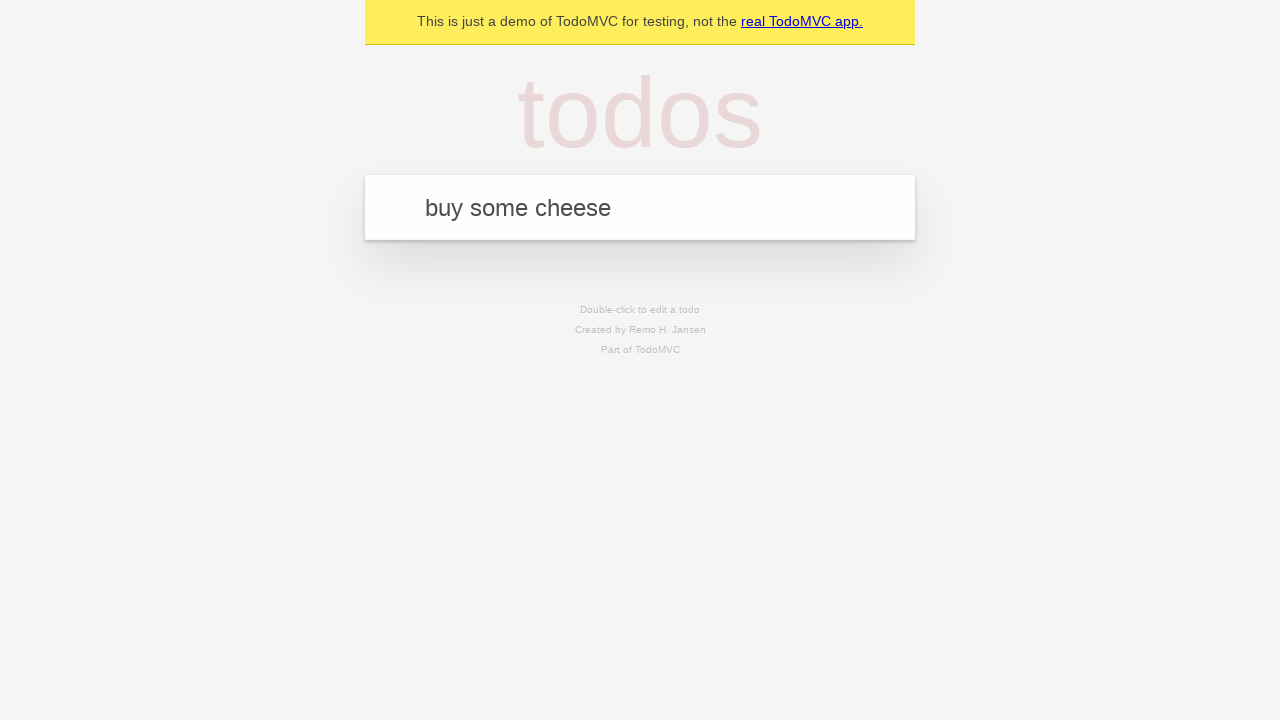

Pressed Enter to create first todo item on .new-todo
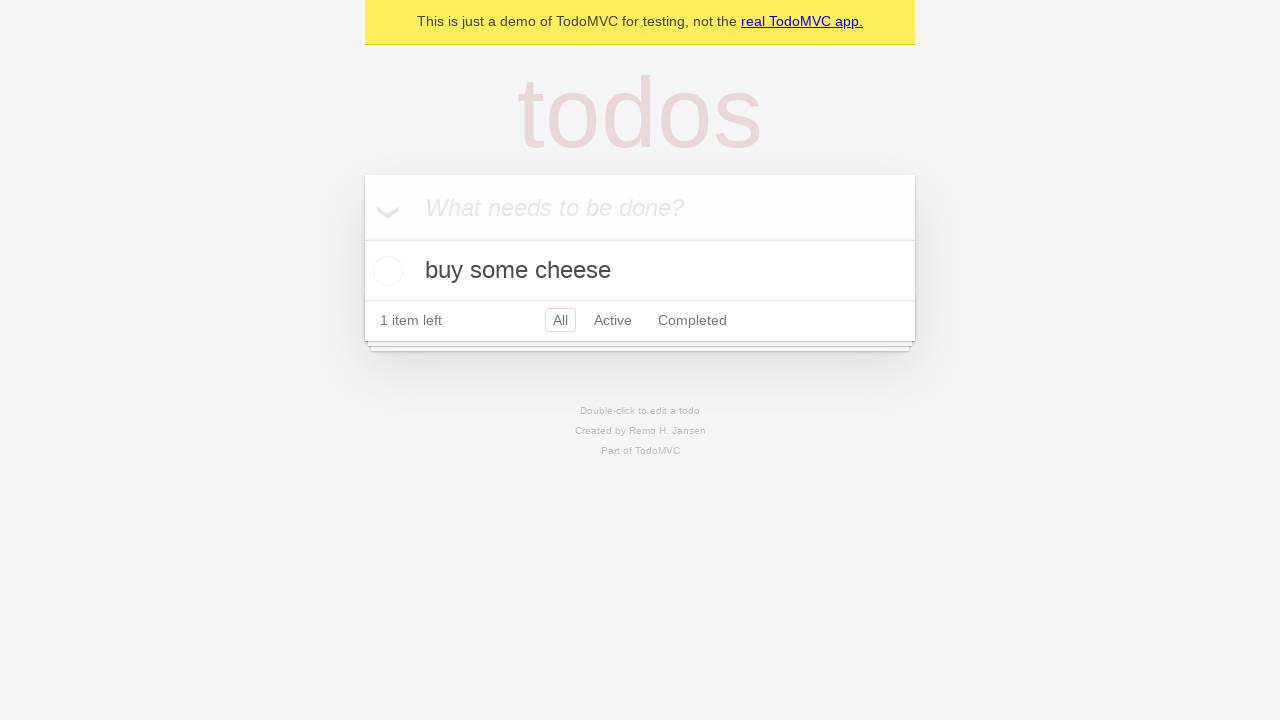

Filled second todo input with 'feed the cat' on .new-todo
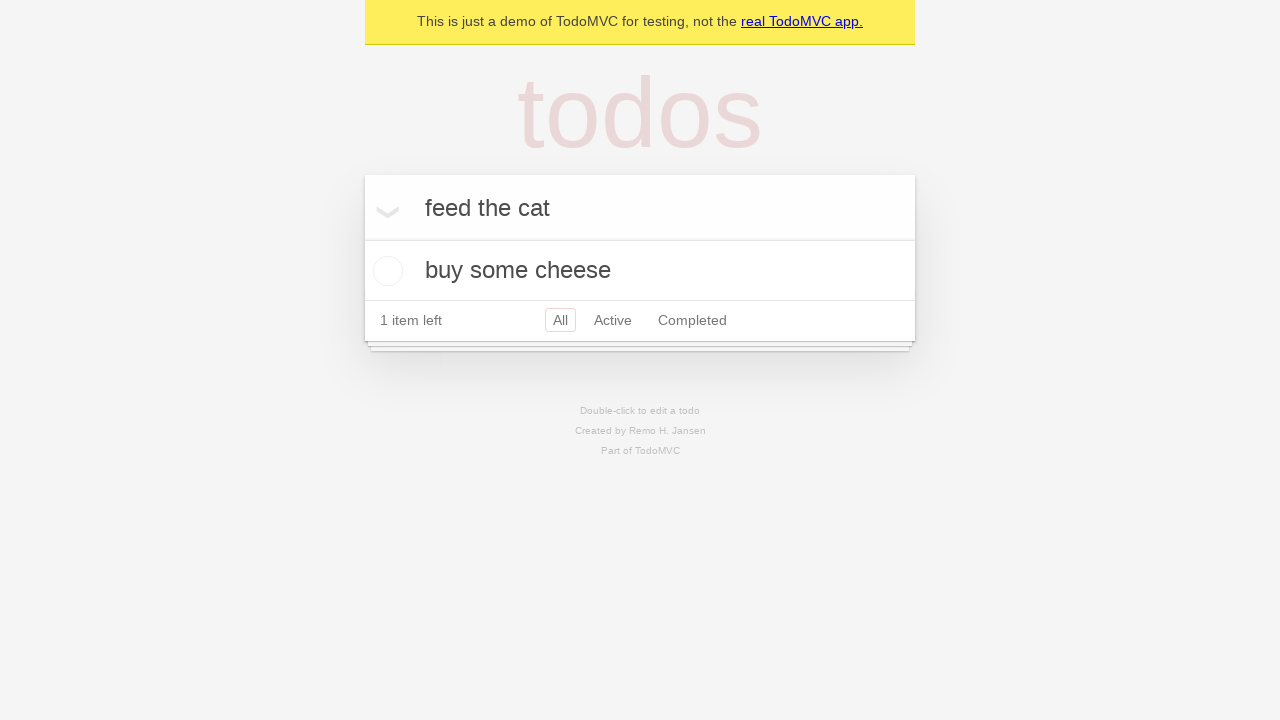

Pressed Enter to create second todo item on .new-todo
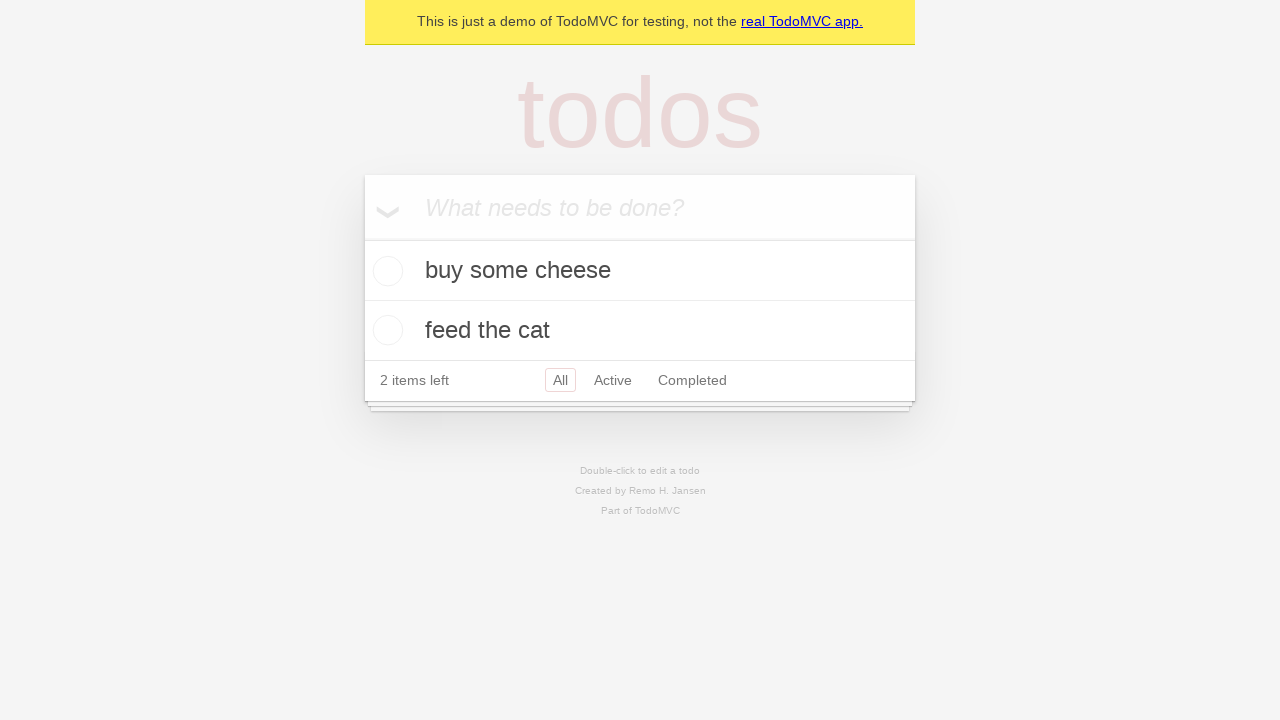

Filled third todo input with 'book a doctors appointment' on .new-todo
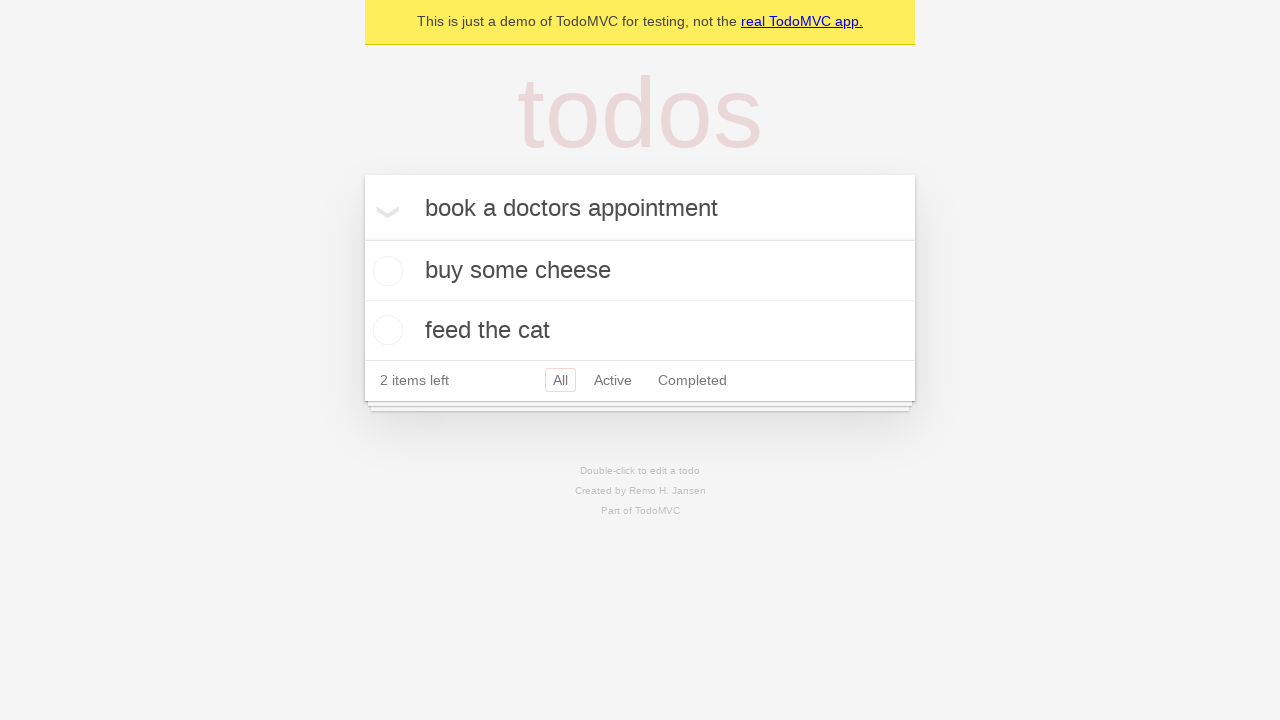

Pressed Enter to create third todo item on .new-todo
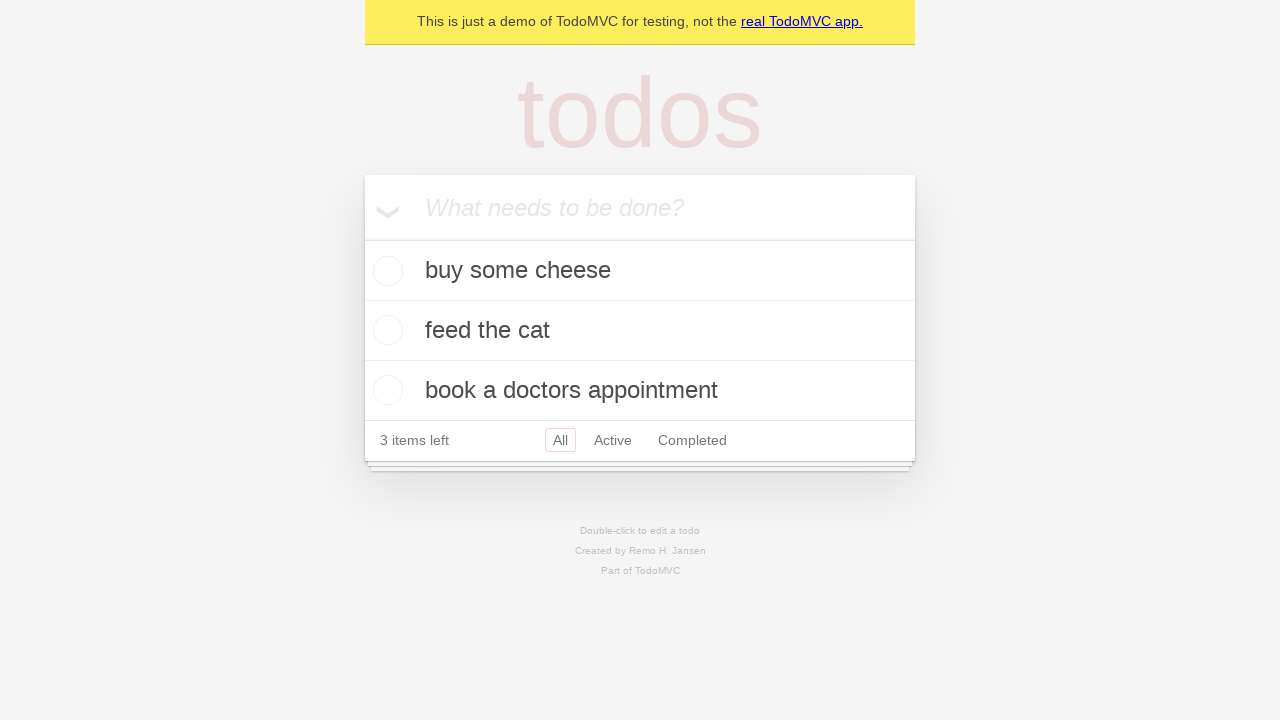

Third todo item loaded in the list
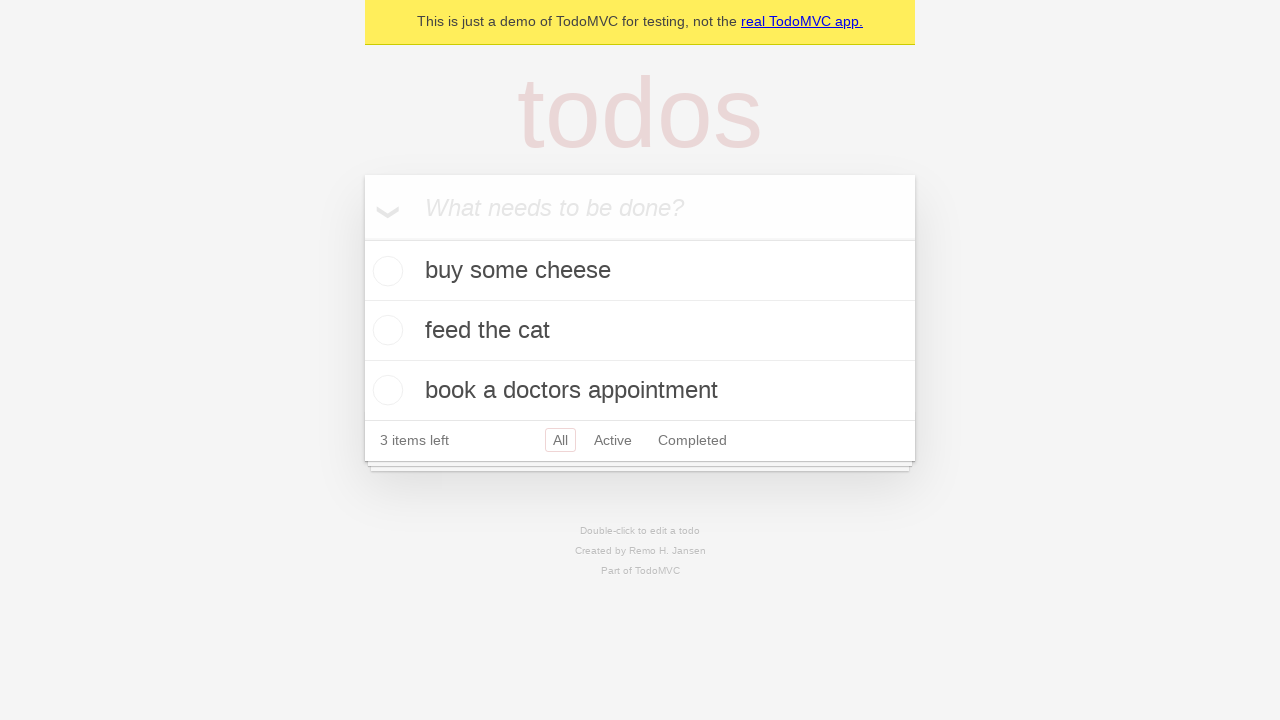

Checked toggle-all checkbox to mark all items as complete at (362, 238) on .toggle-all
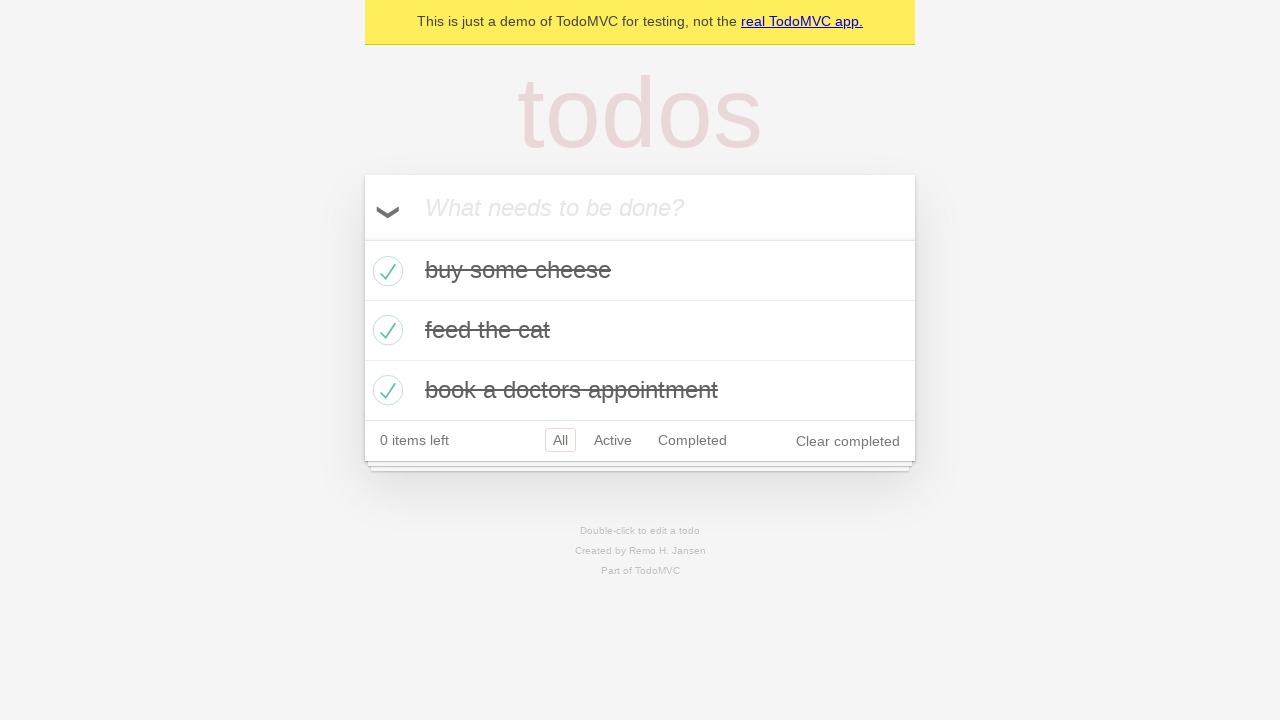

Unchecked toggle-all checkbox to clear complete state of all items at (362, 238) on .toggle-all
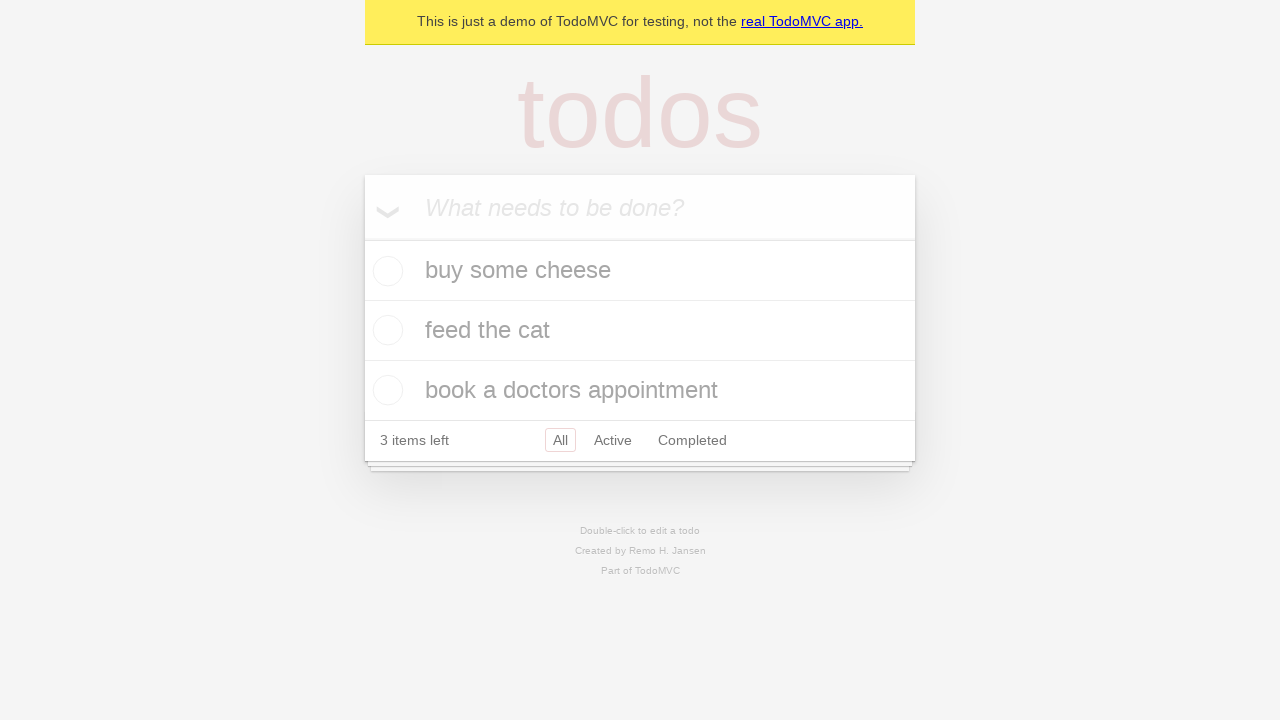

Waited for UI to update after unchecking toggle-all
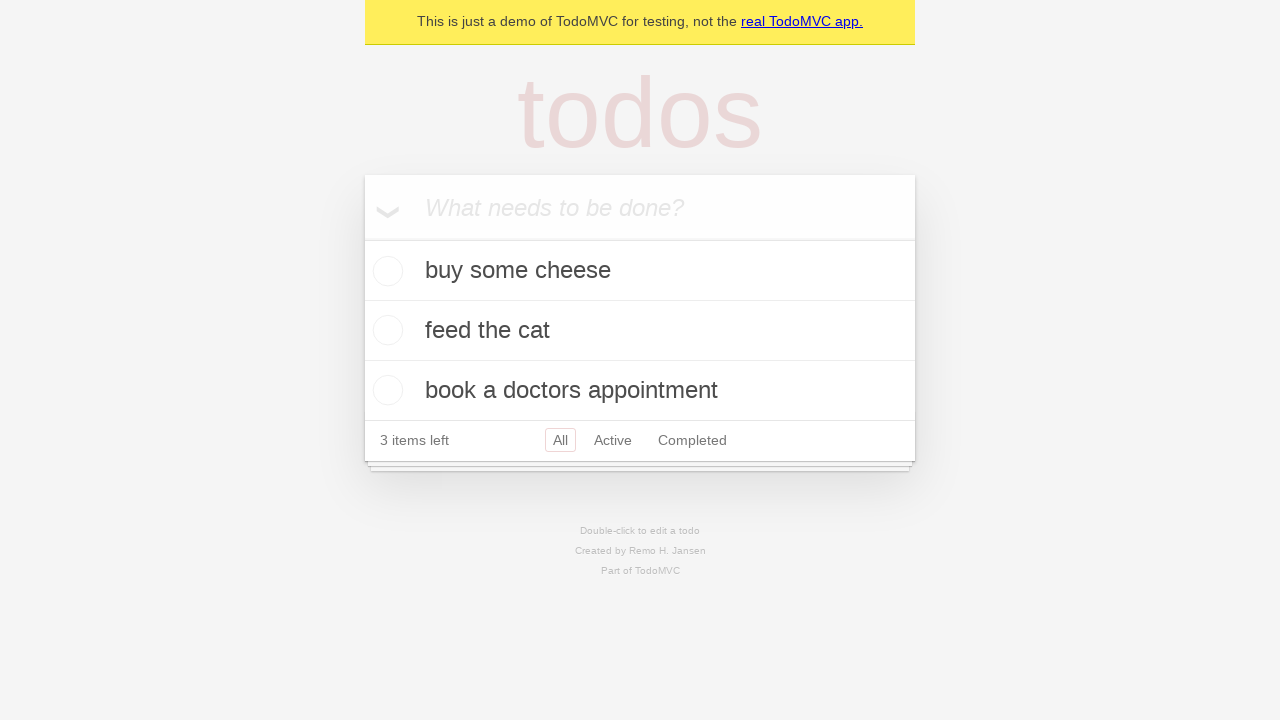

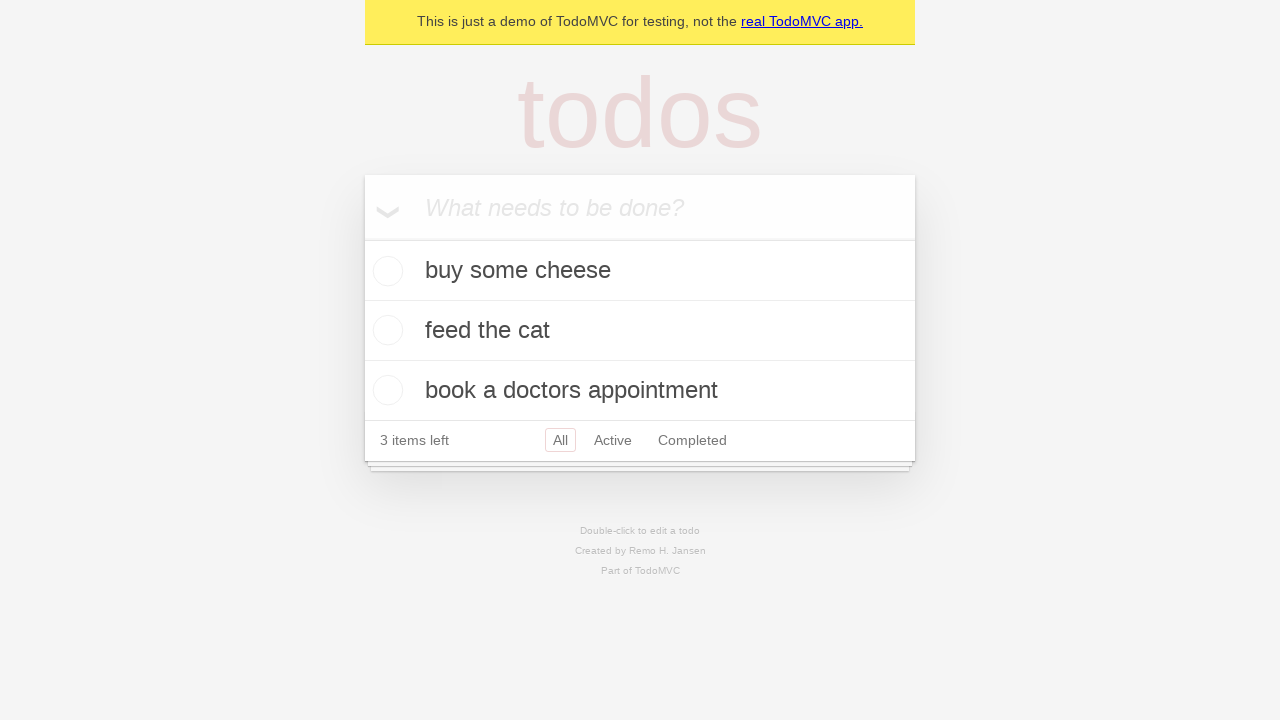